Tests the contact form on MindRisers website by scrolling to the form section and filling in name, email, and phone number fields to validate form input functionality.

Starting URL: https://www.mindrisers.com.np/contact-us

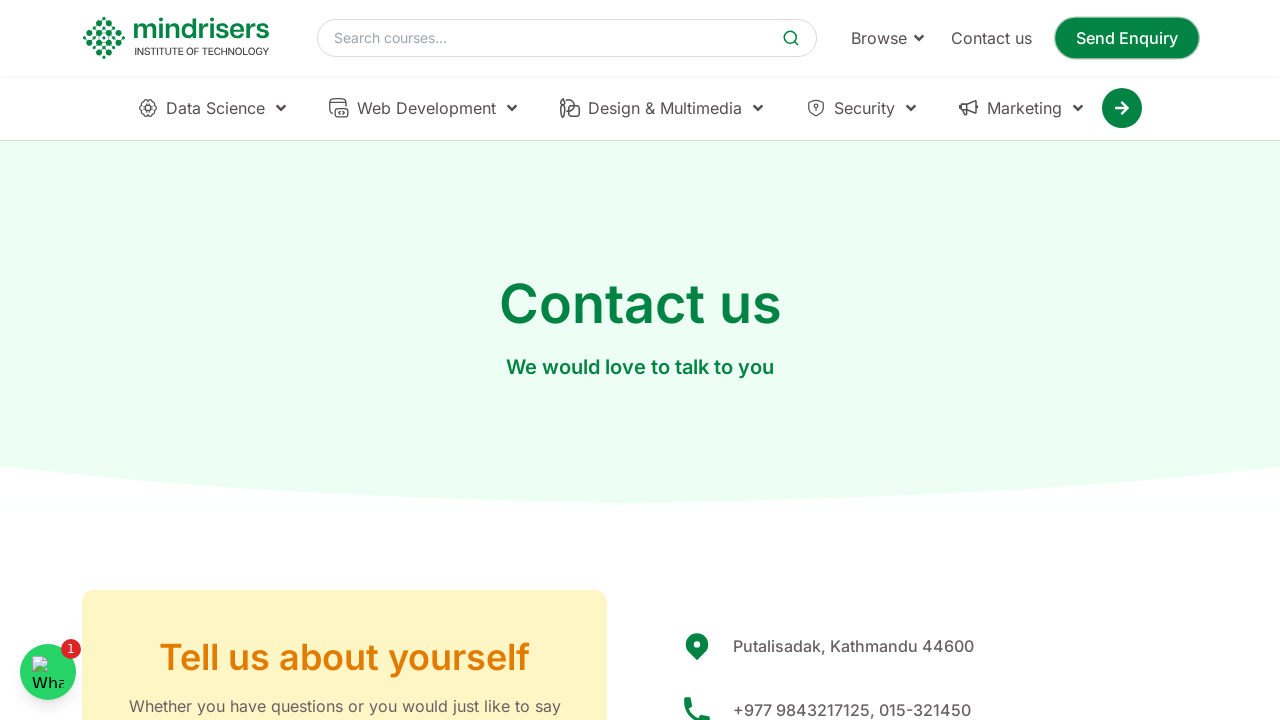

Scrolled down to contact form section
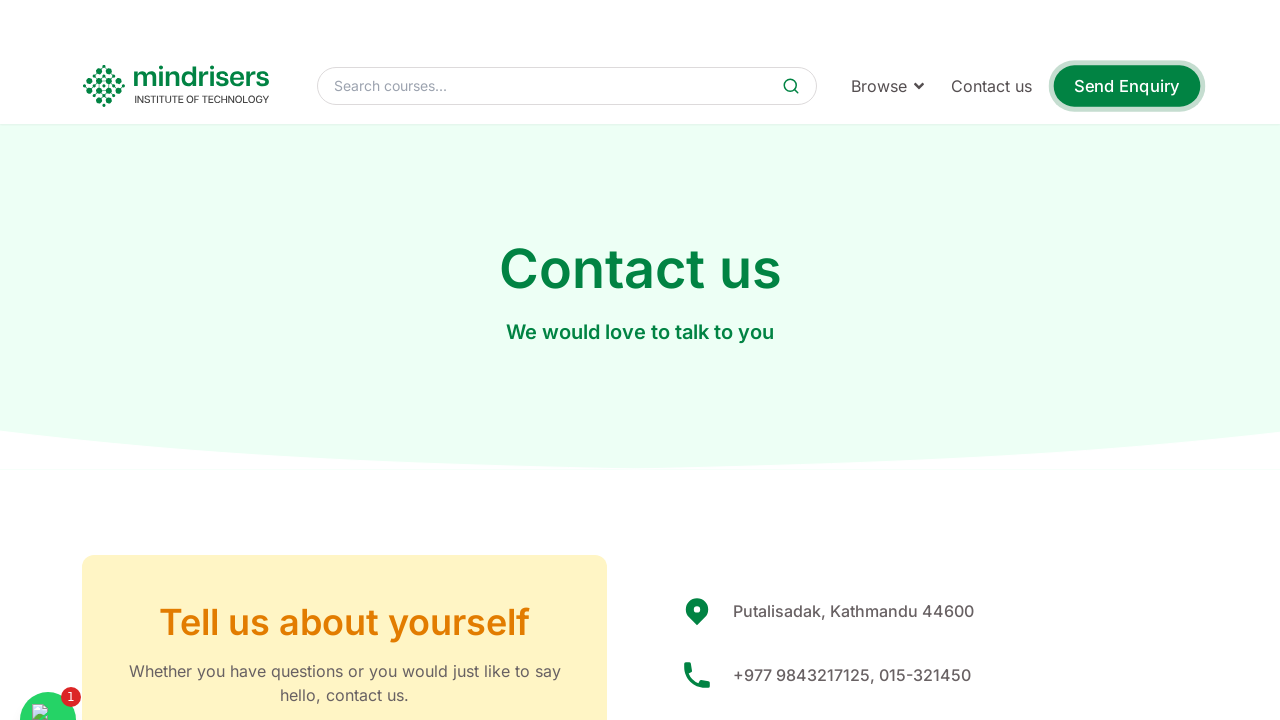

Contact form fields became visible
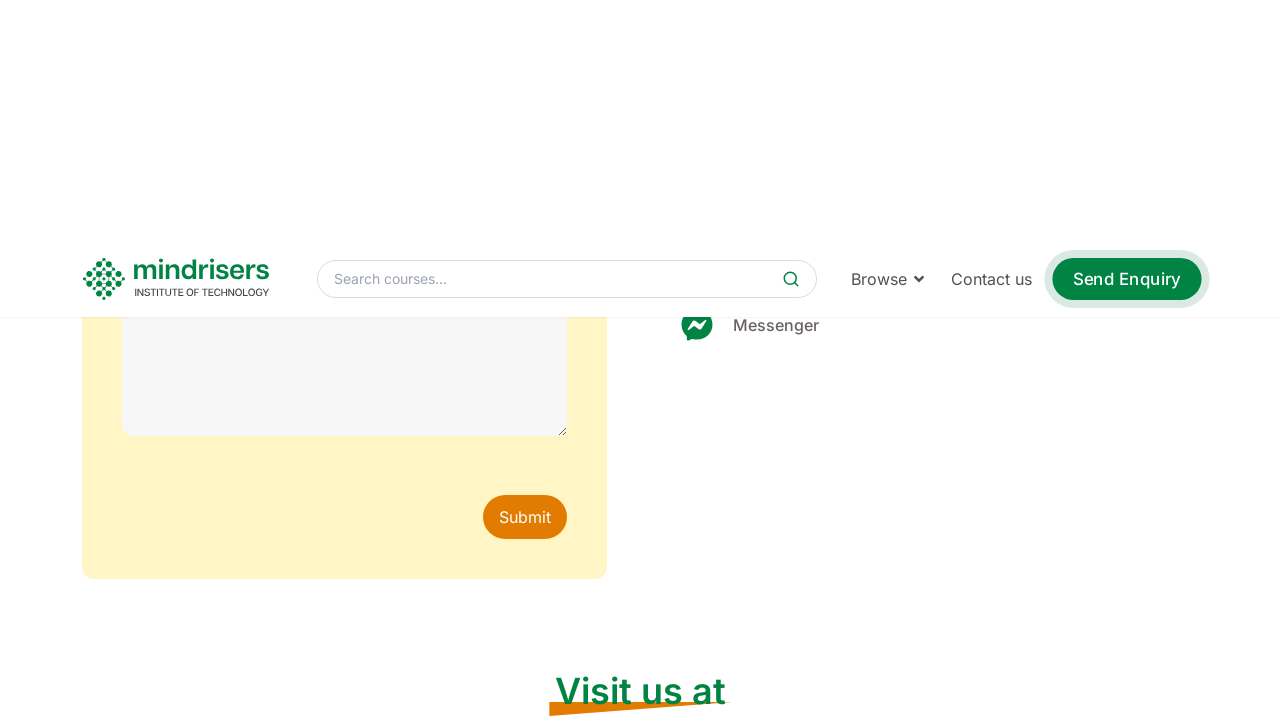

Filled name field with 'ram' on input[placeholder='Name']
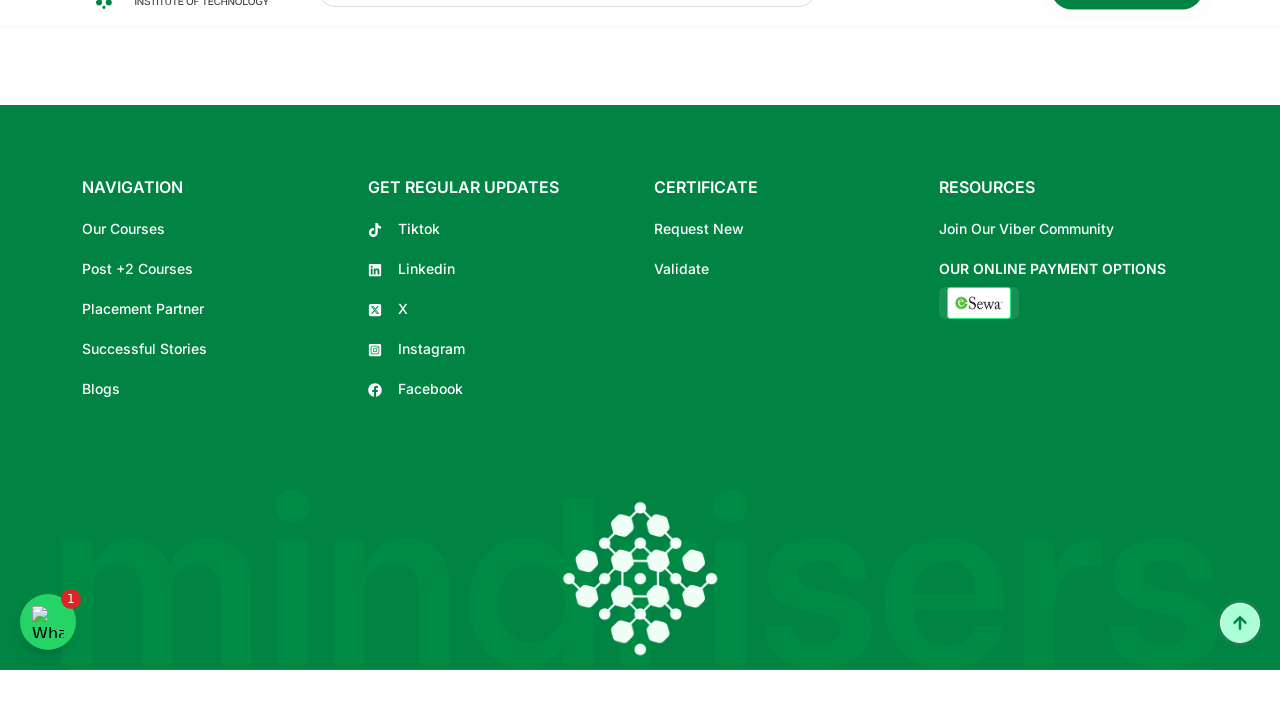

Filled email field with 'ram@gmail.com' on input[placeholder='Email']
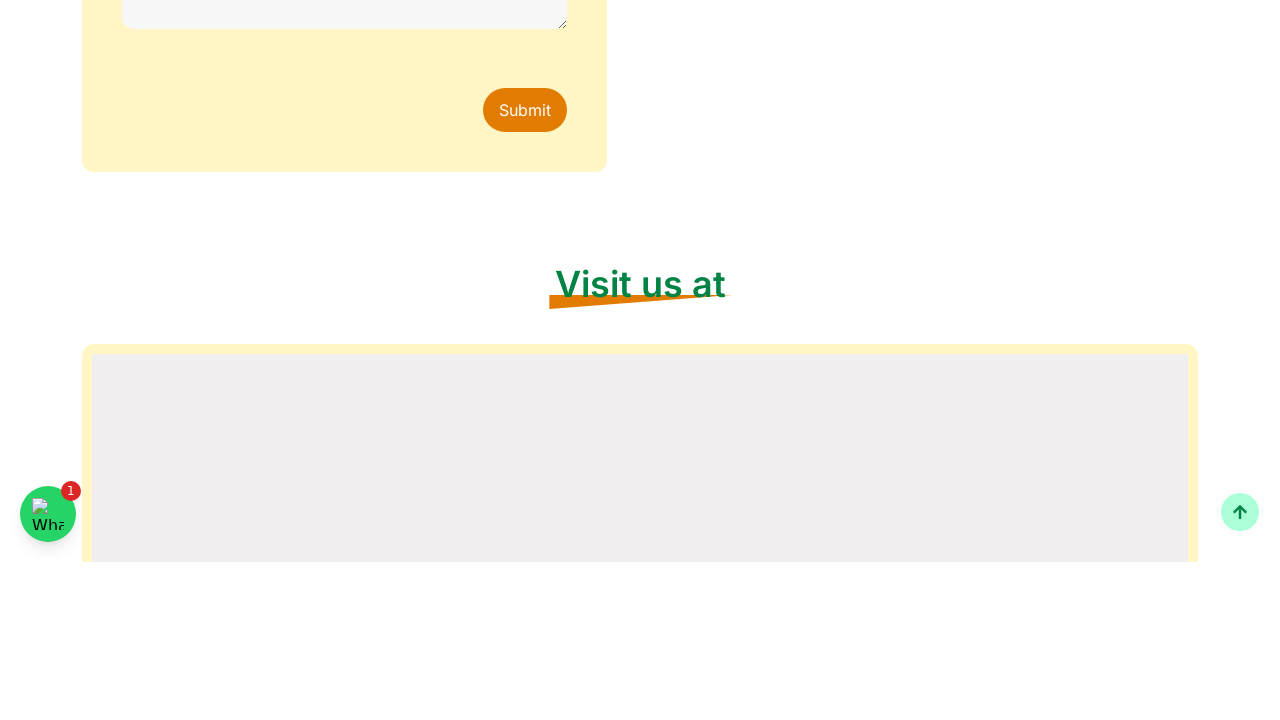

Filled phone field with '9876543340' on input[placeholder='Phone']
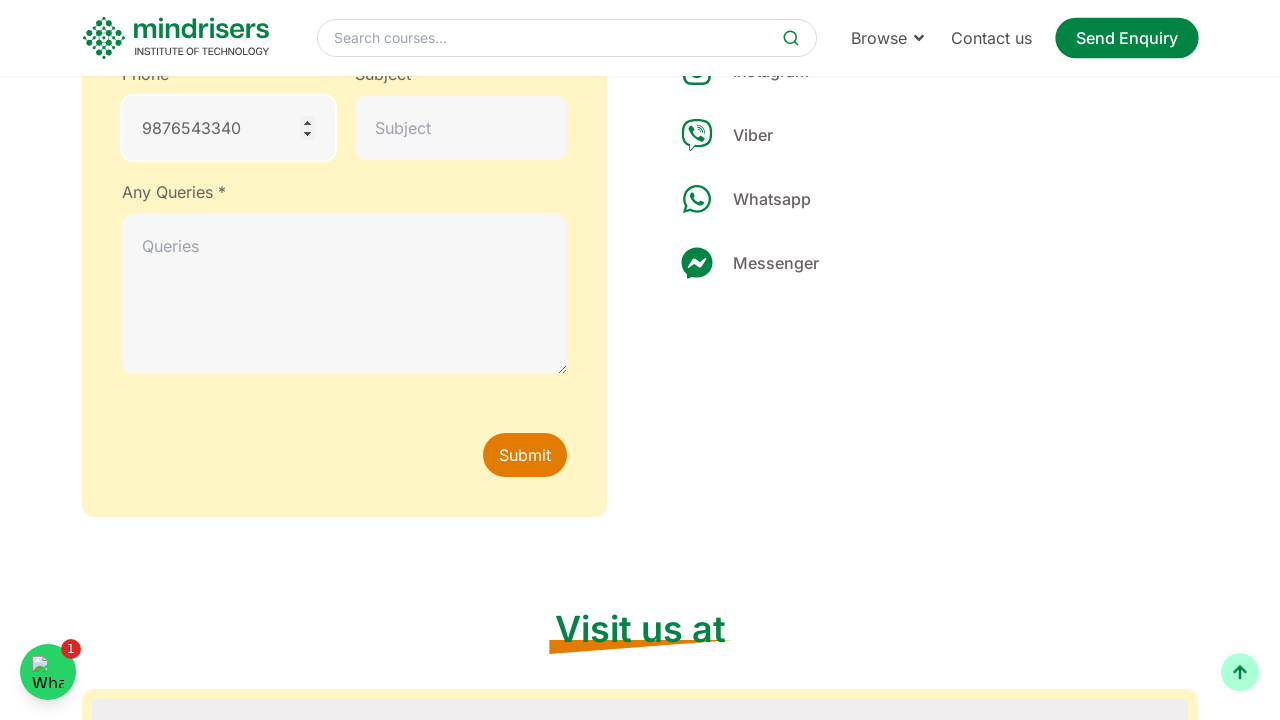

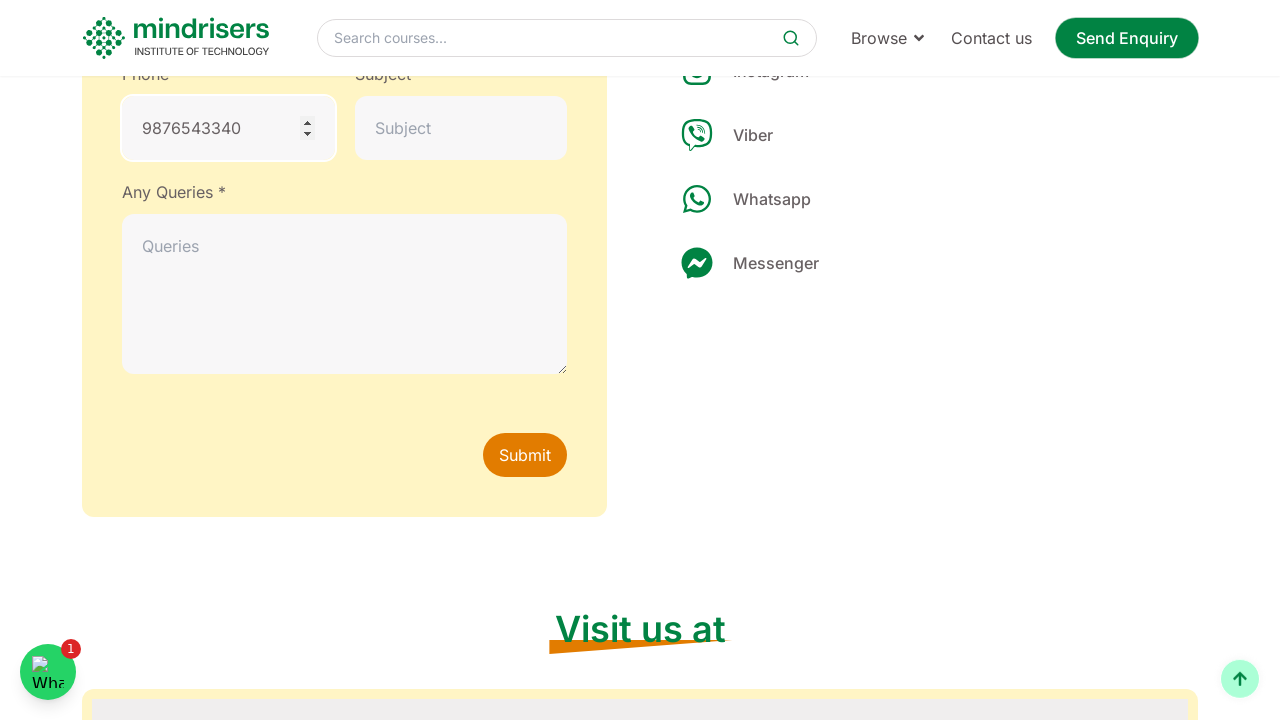